Tests window handling by opening a new window, switching between windows, and verifying content in both windows

Starting URL: https://the-internet.herokuapp.com/

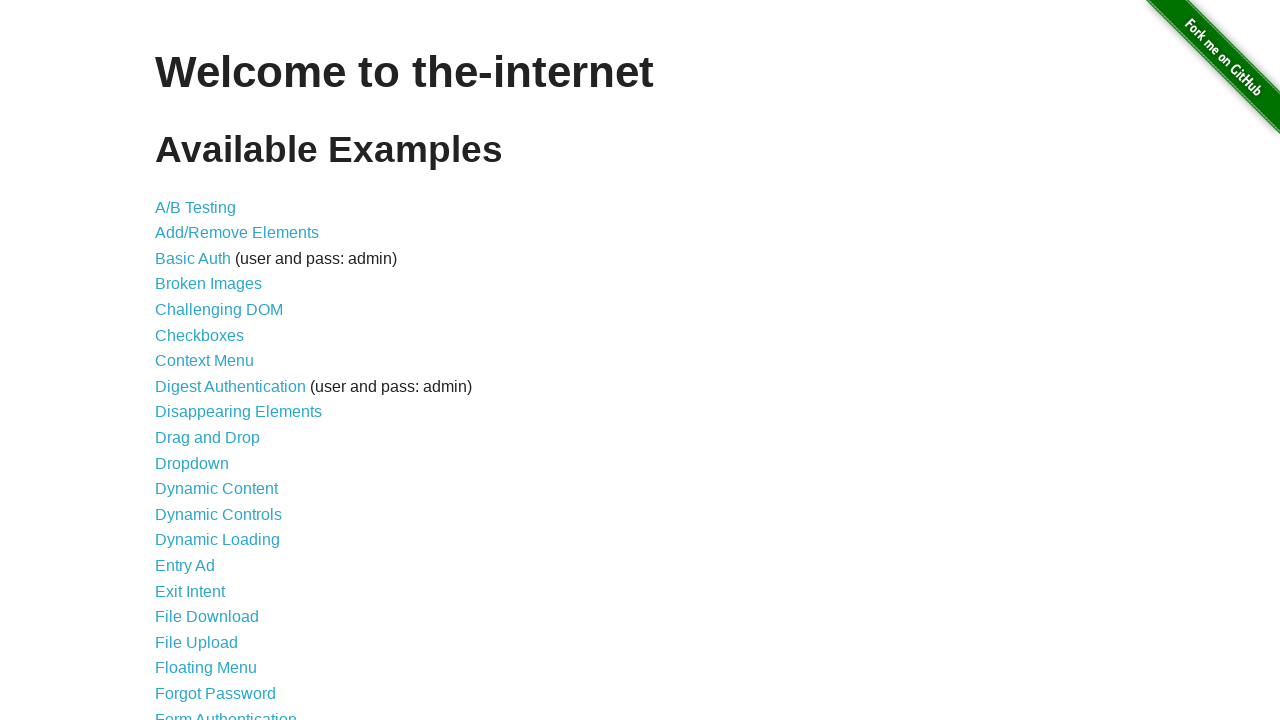

Clicked on Multiple Windows link at (218, 369) on text='Multiple Windows'
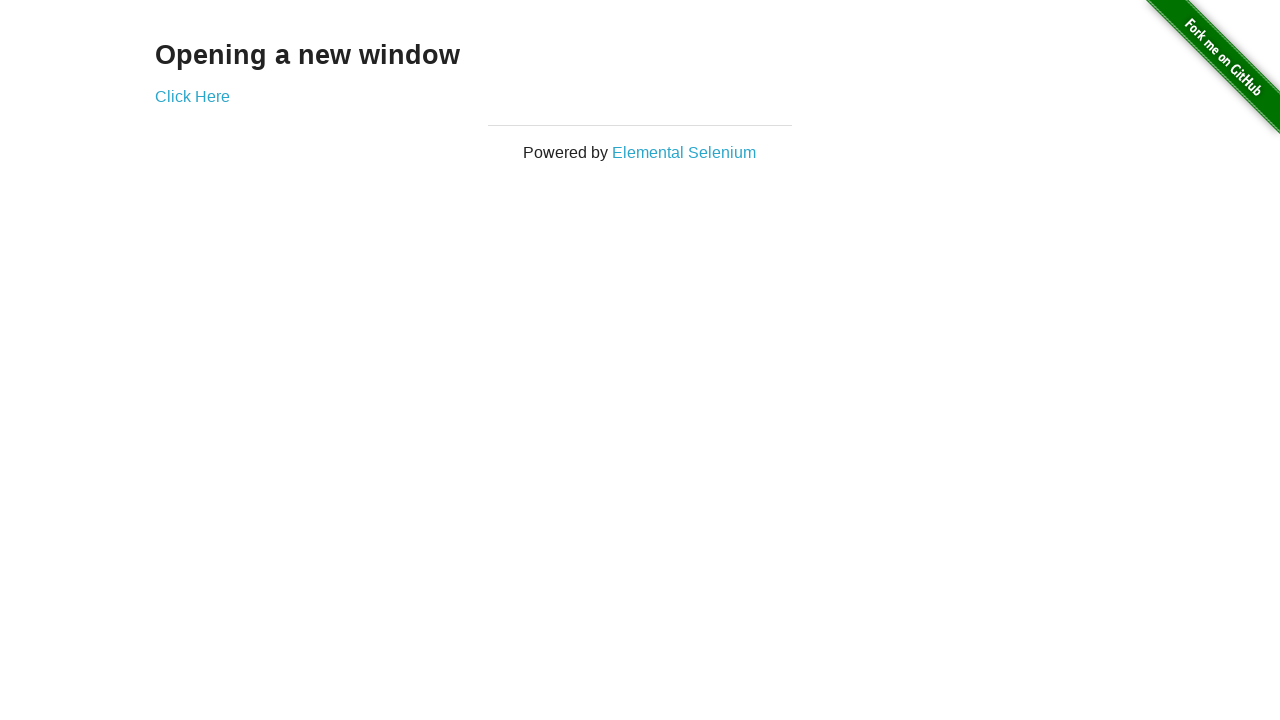

Clicked link to open new window at (192, 96) on a[href*='windows']
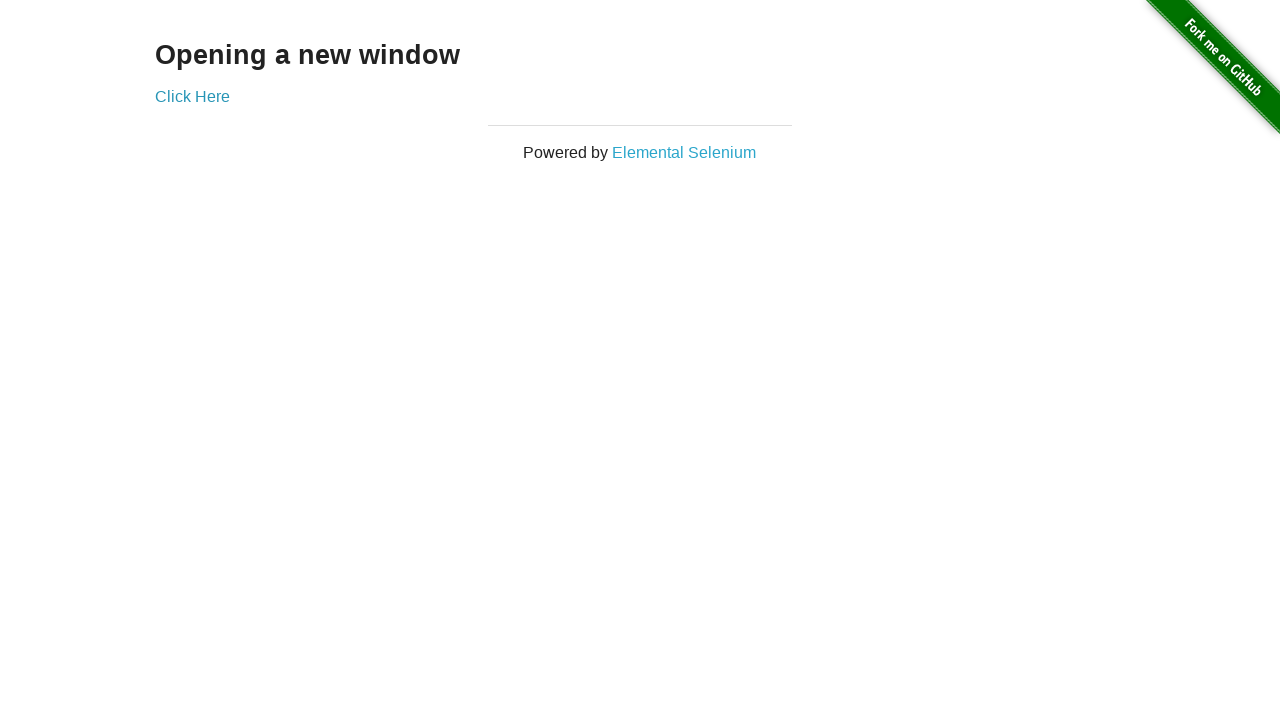

New window opened and captured
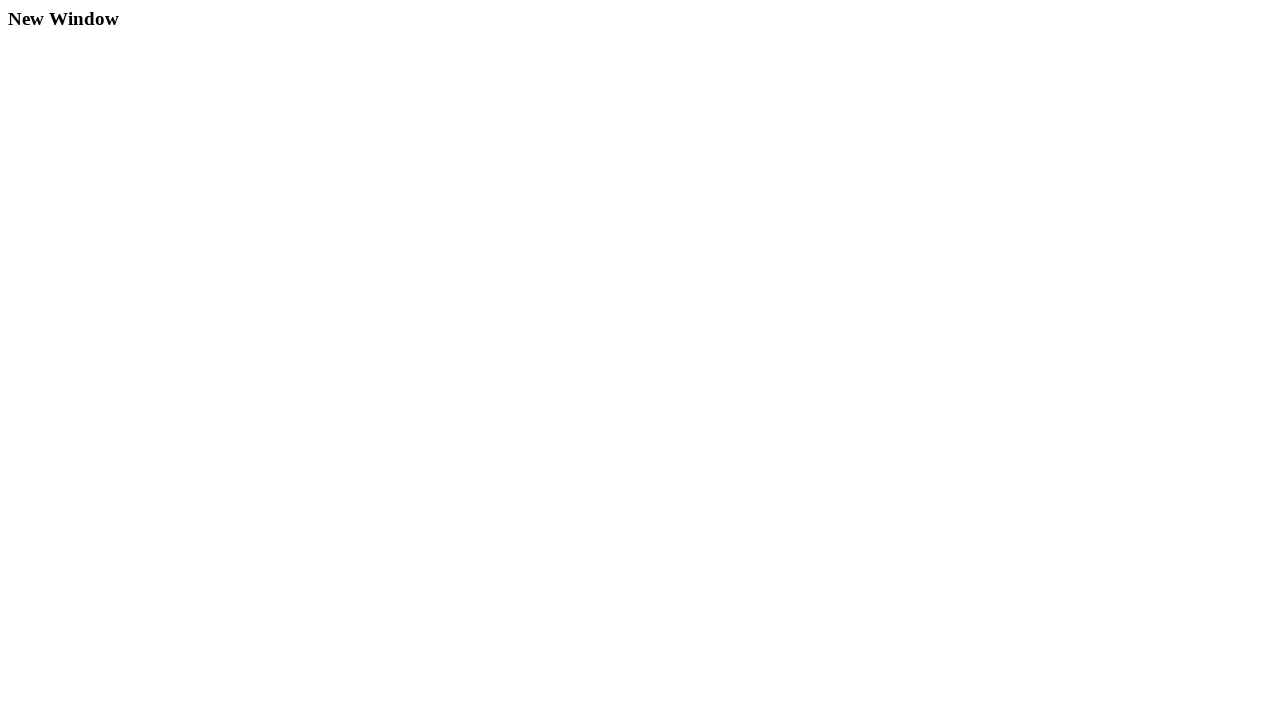

Retrieved text from new window: 'New Window'
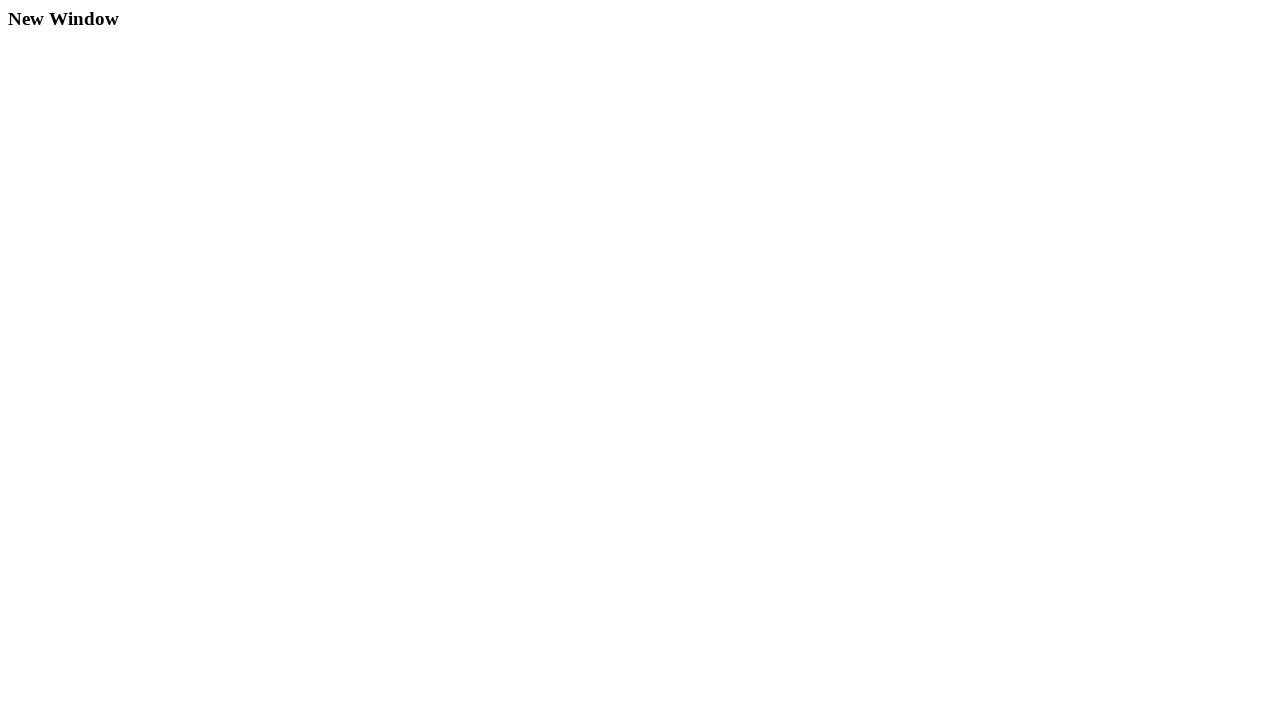

Retrieved text from original window: 'Opening a new window'
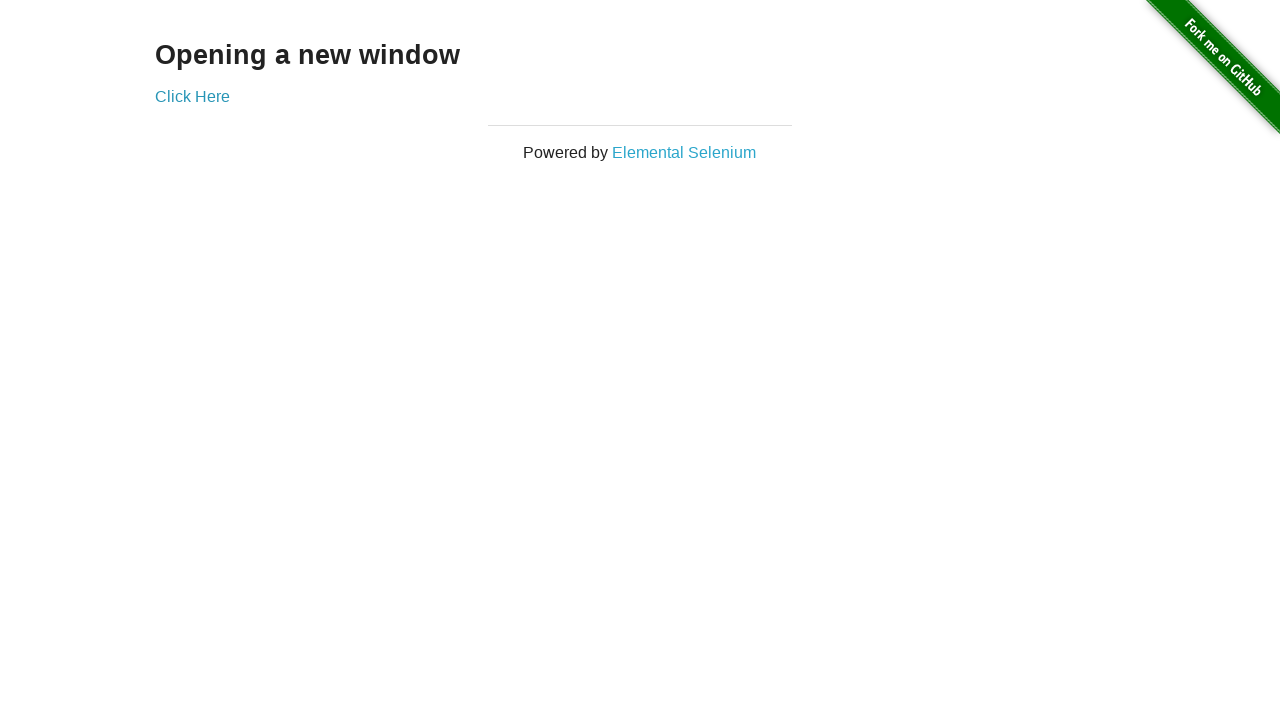

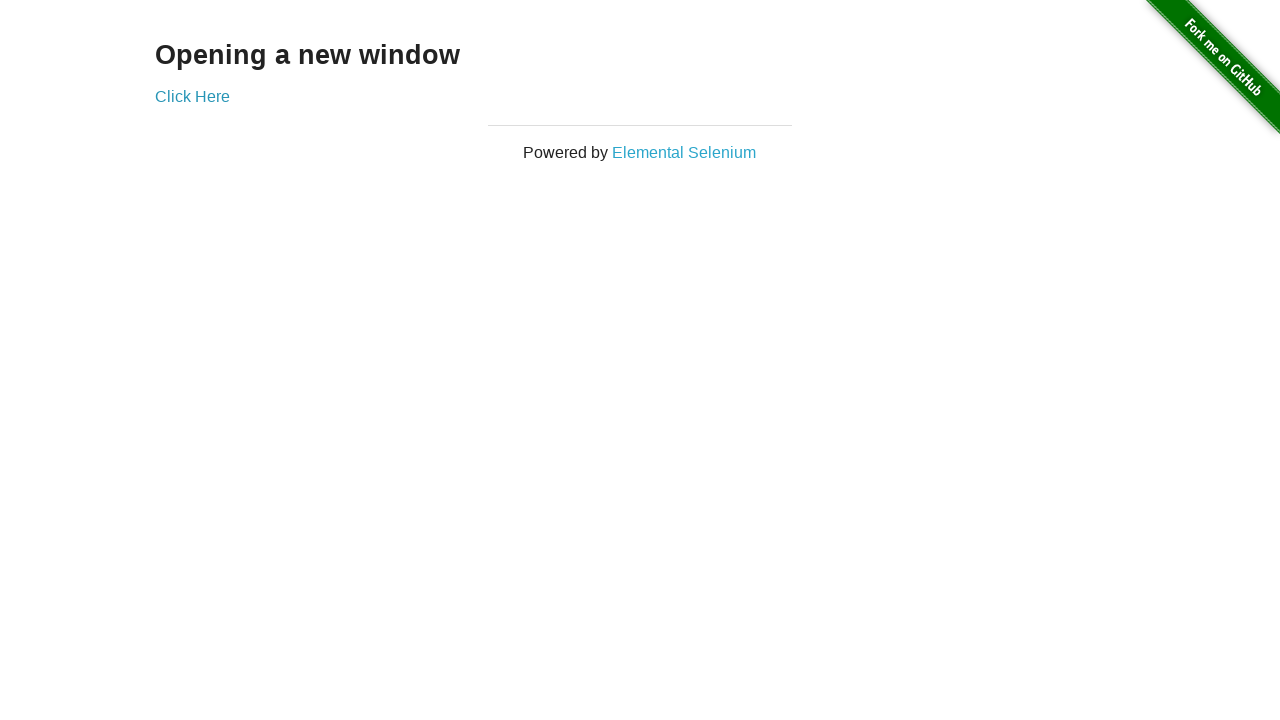